Tests user registration flow by filling out signup form with random user data, selecting options, and verifying account creation success

Starting URL: https://www.automationexercise.com/

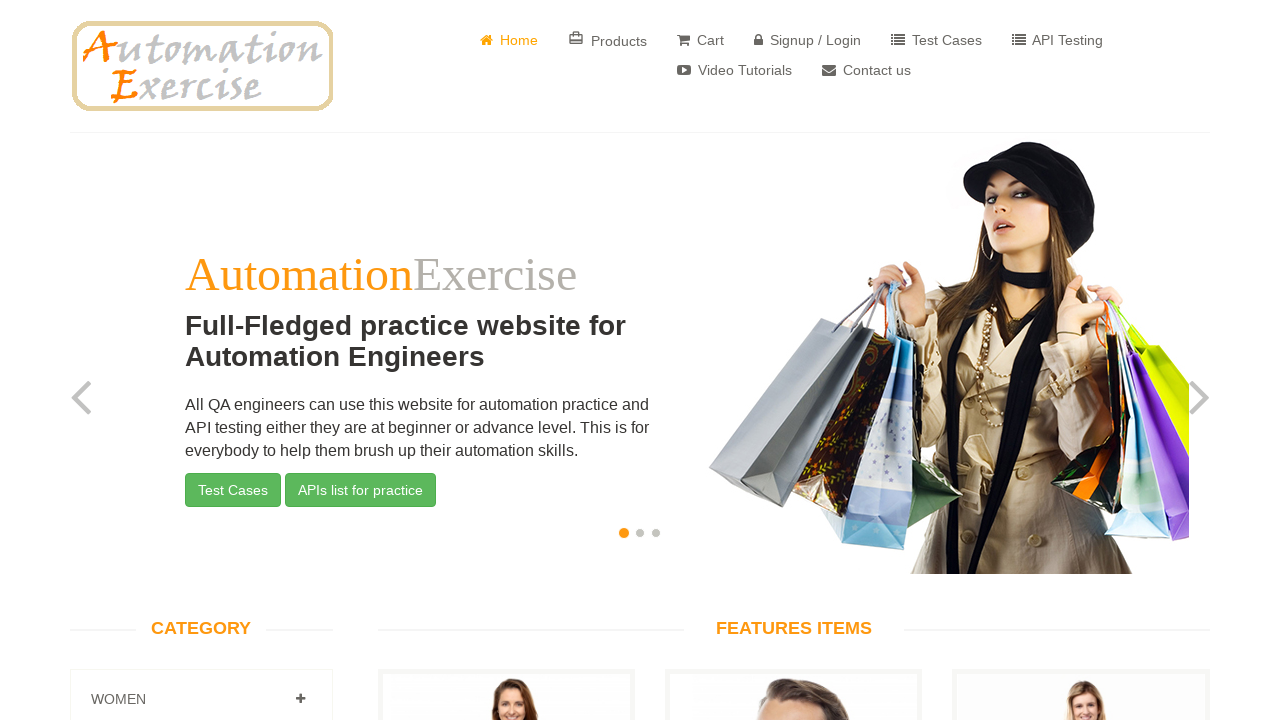

Clicked on login/signup link at (808, 40) on a[href="/login"]
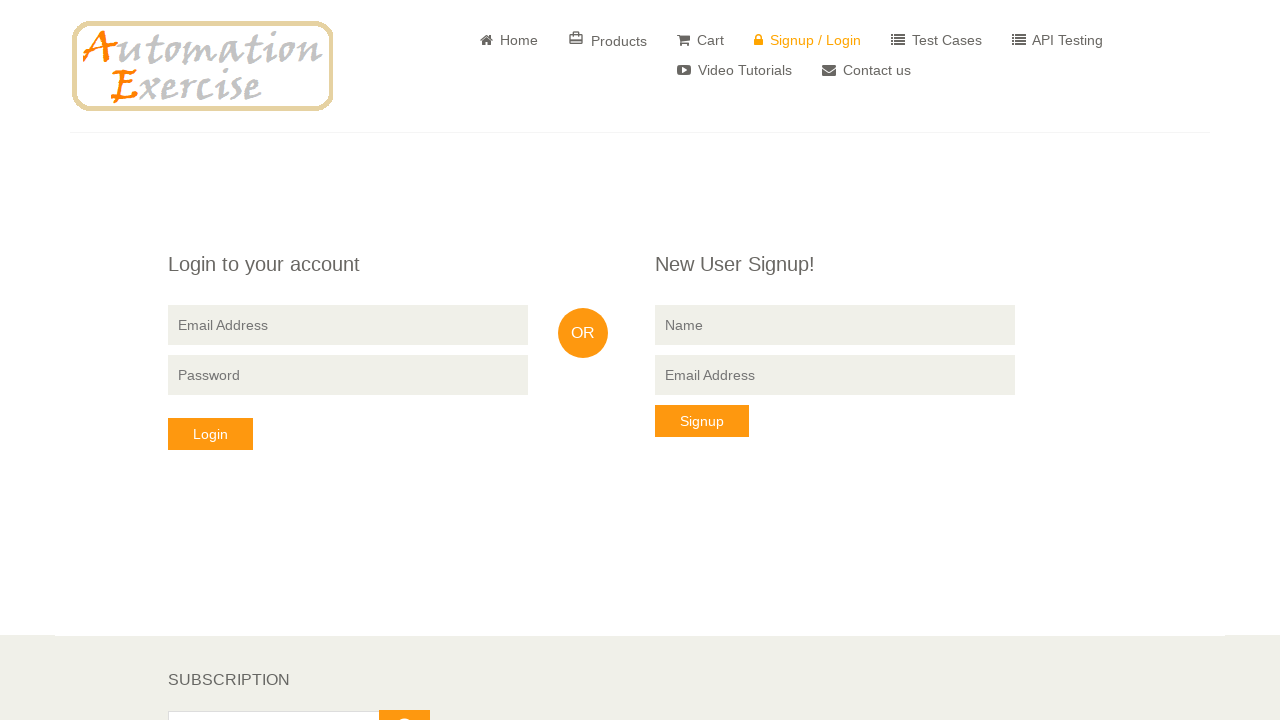

Filled signup name field with 'testuser_marco87' on [data-qa="signup-name"]
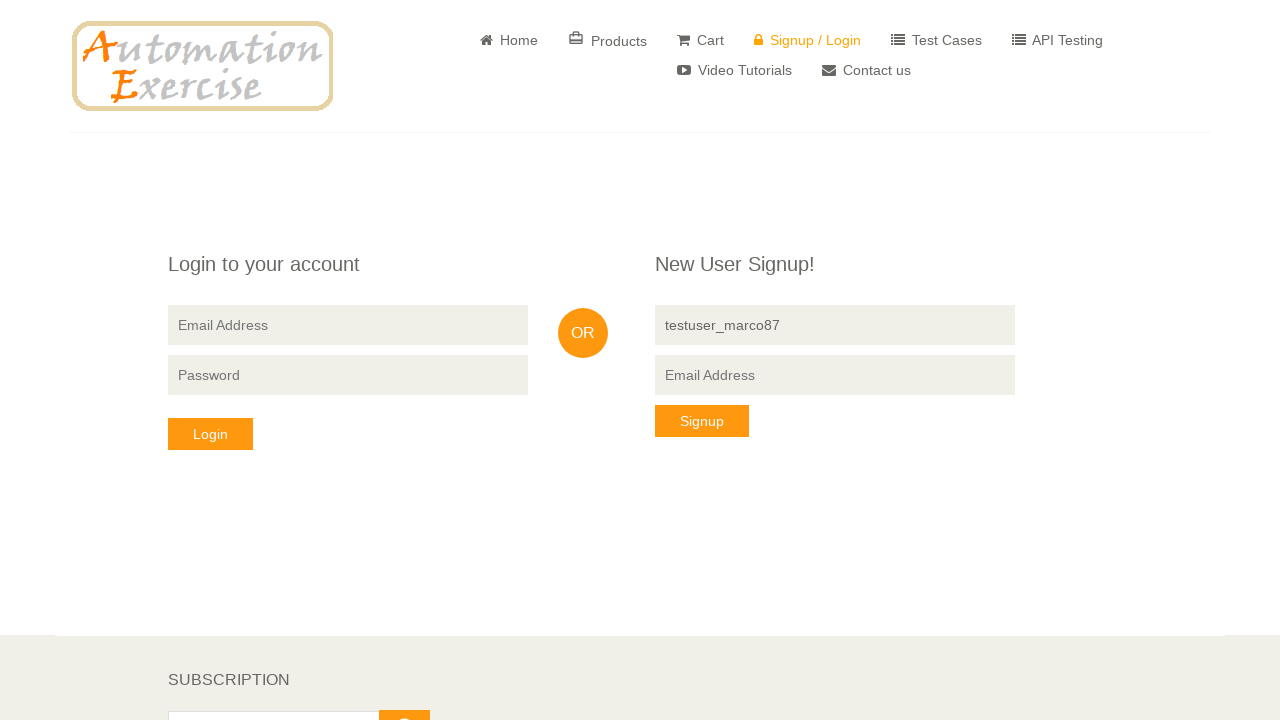

Filled signup email field with 'marco_test_7621@example.com' on [data-qa="signup-email"]
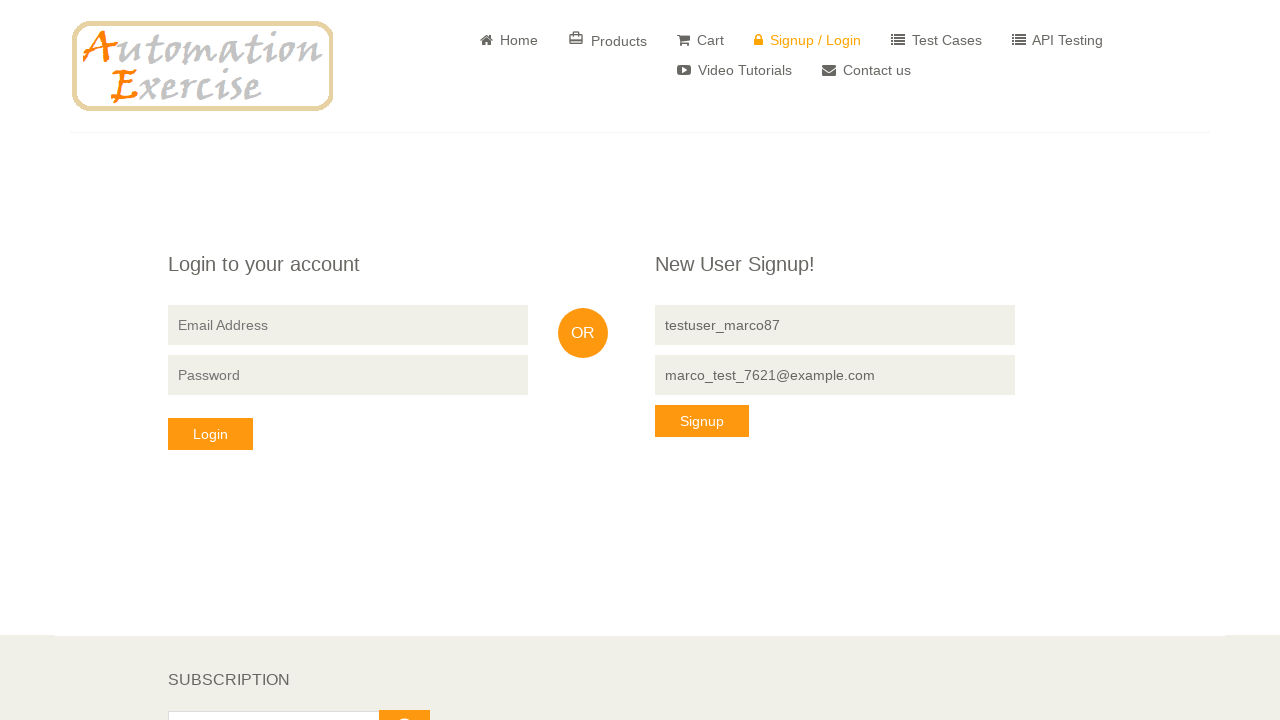

Clicked Signup button to proceed to account creation form at (702, 421) on button:has-text("Signup")
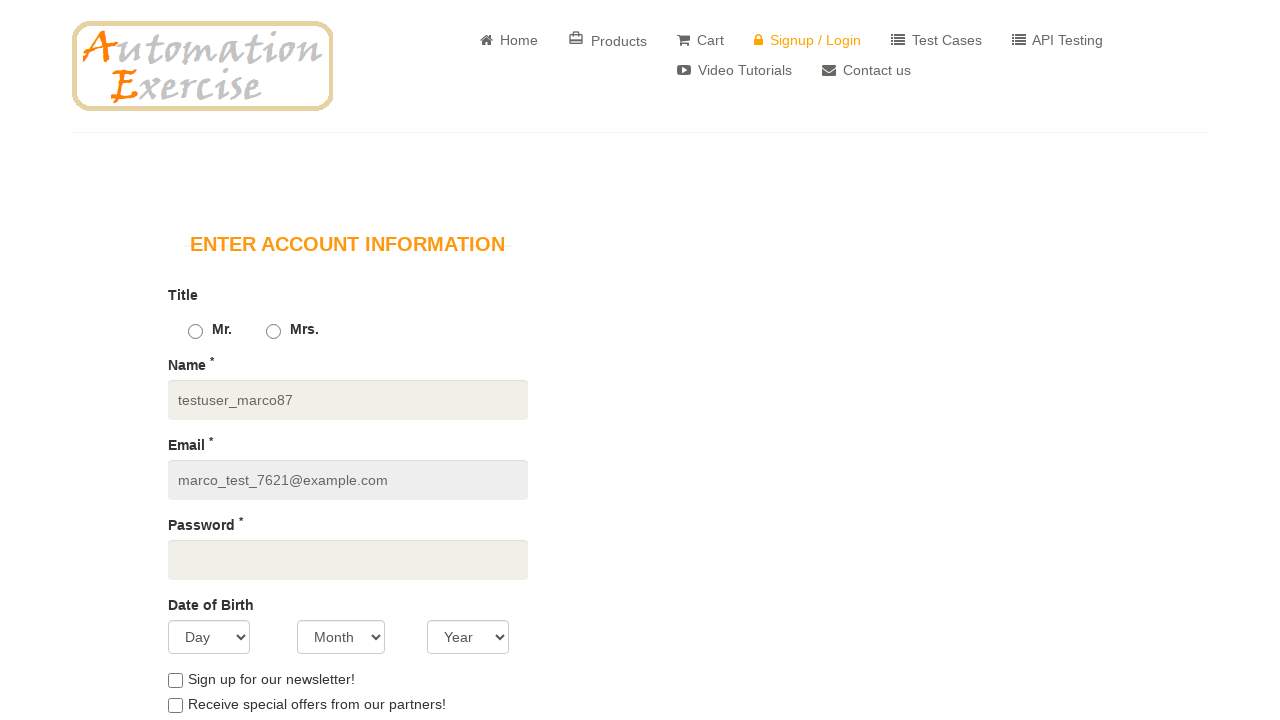

Selected 'Mrs' as gender option at (273, 332) on input[type=radio][value="Mrs"]
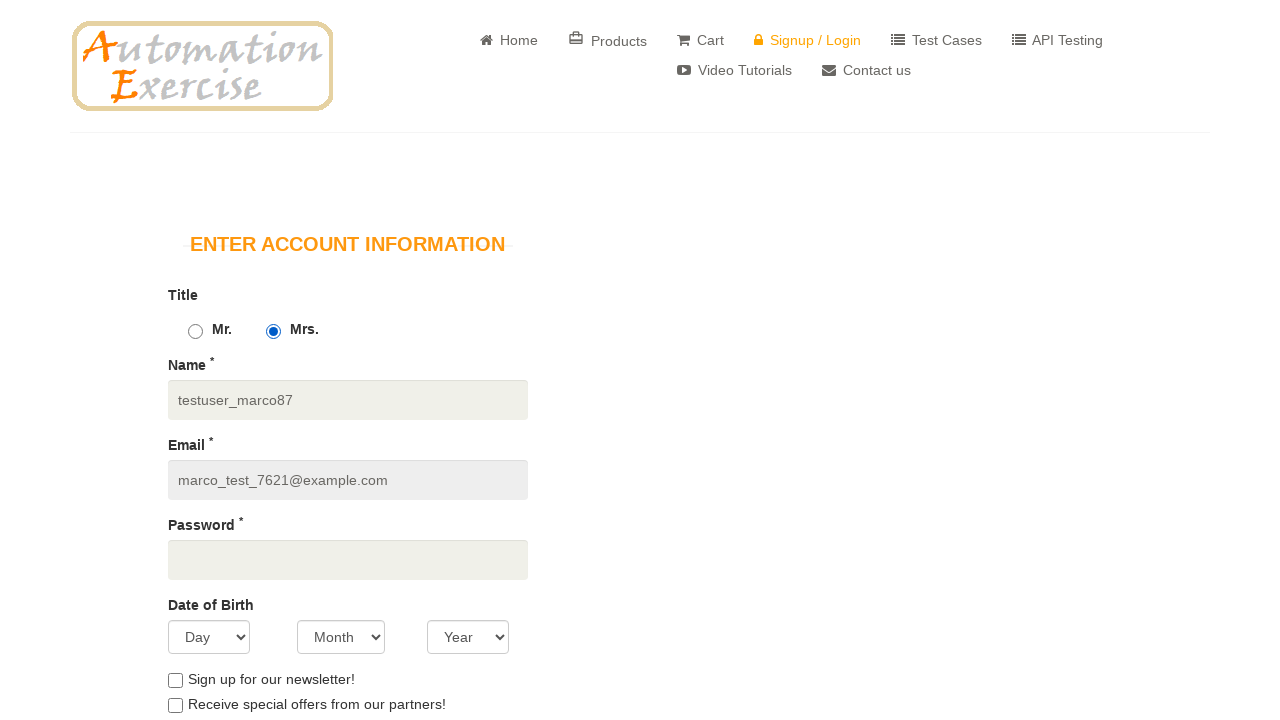

Filled password field with 'SecurePass123' on input#password
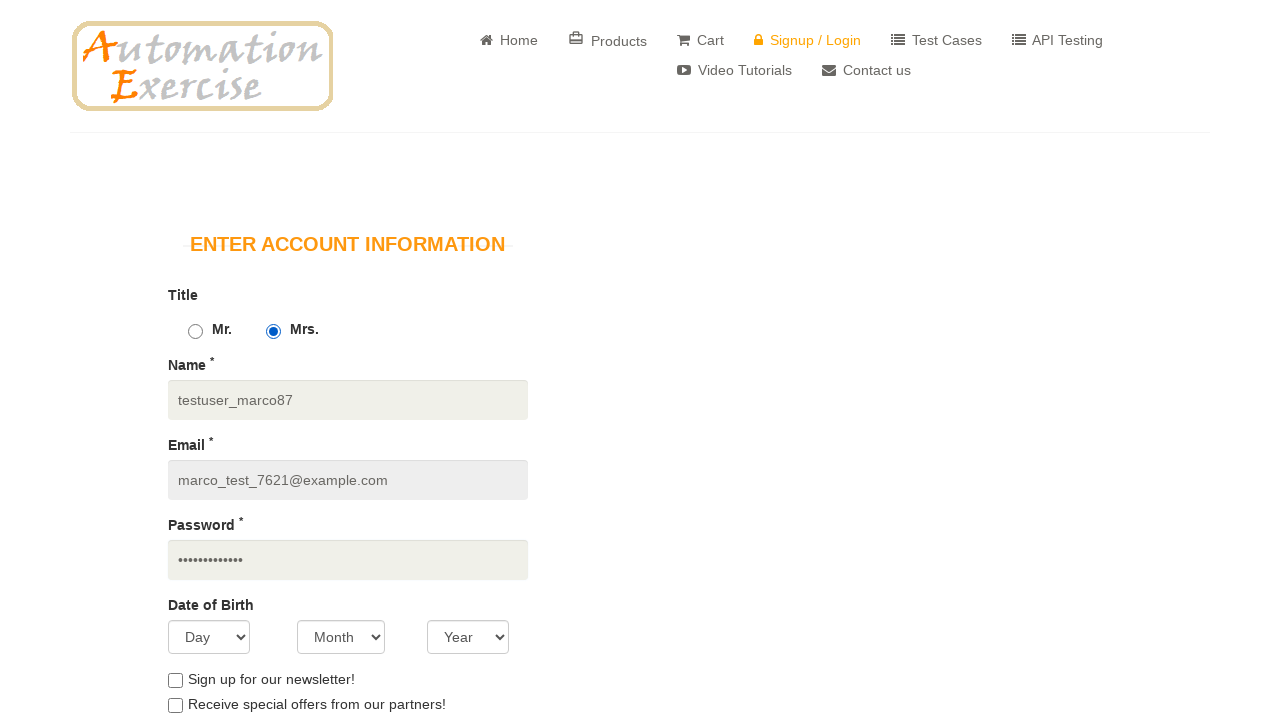

Selected day '21' for date of birth on select[data-qa=days]
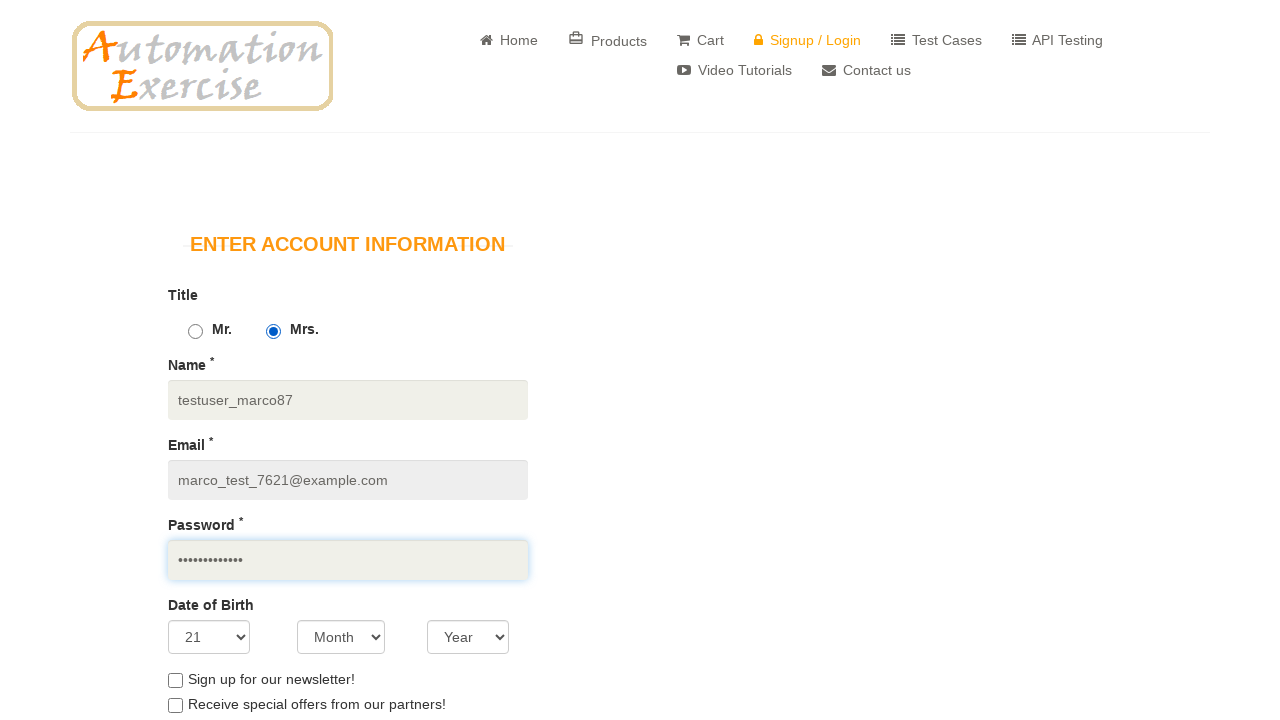

Selected 'November' as birth month on select[data-qa=months]
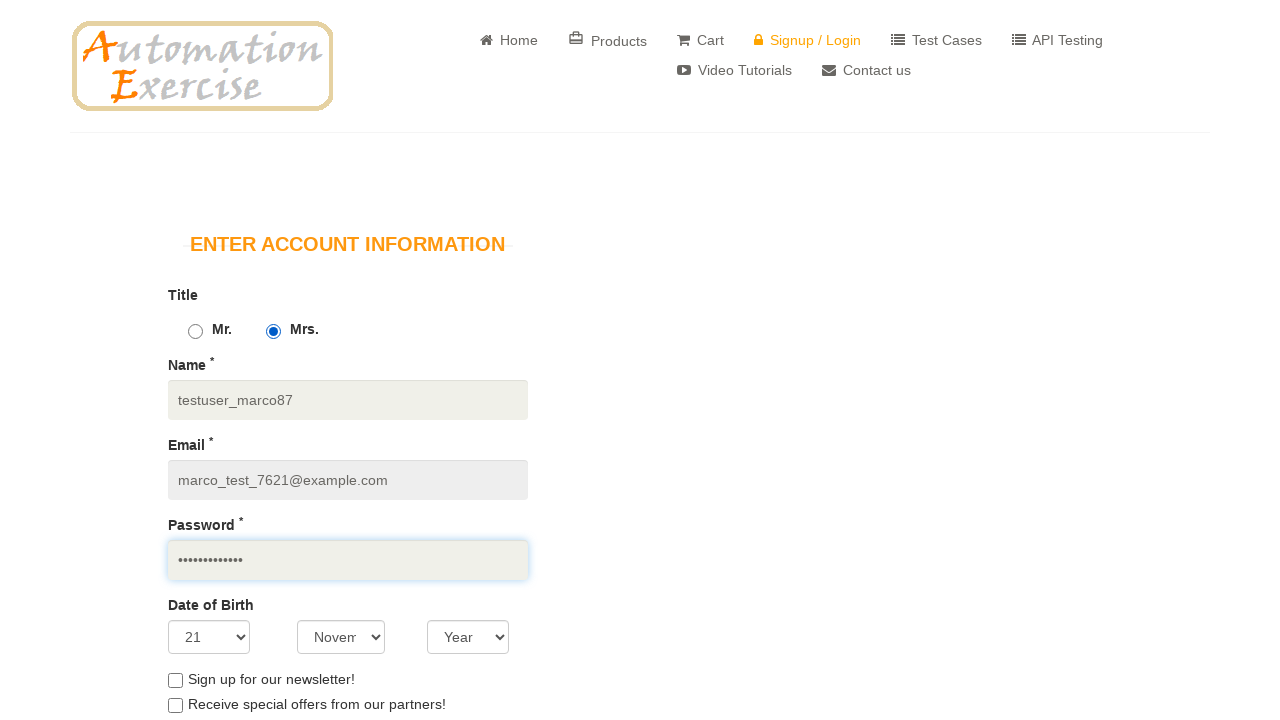

Selected '1988' as birth year on select[data-qa=years]
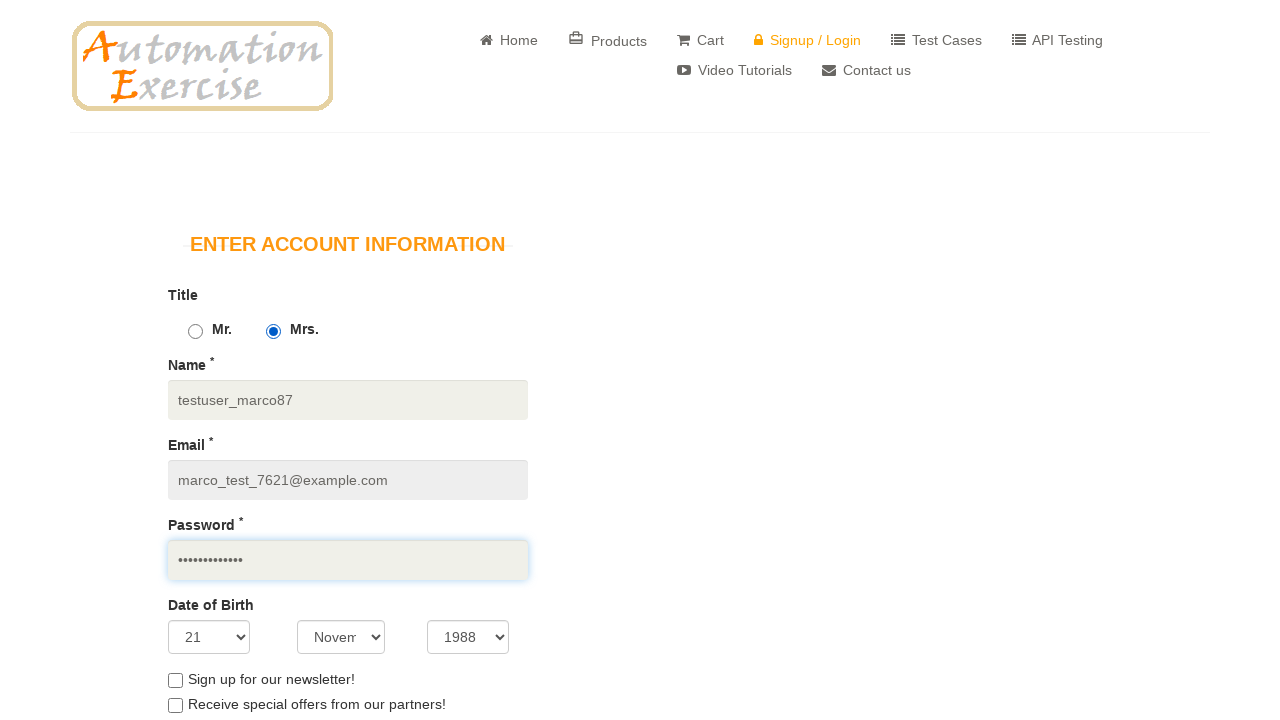

Checked newsletter checkbox at (175, 680) on input[type="checkbox"]#newsletter
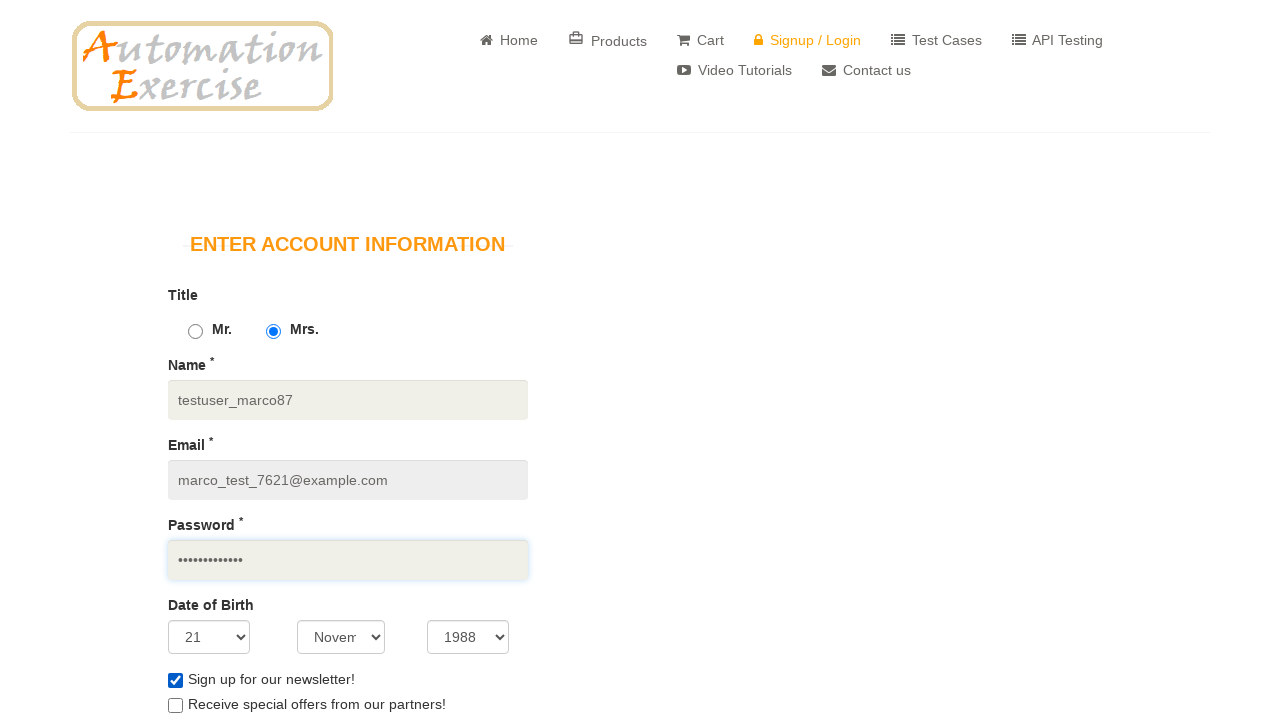

Checked special offers checkbox at (175, 706) on input[type="checkbox"]#optin
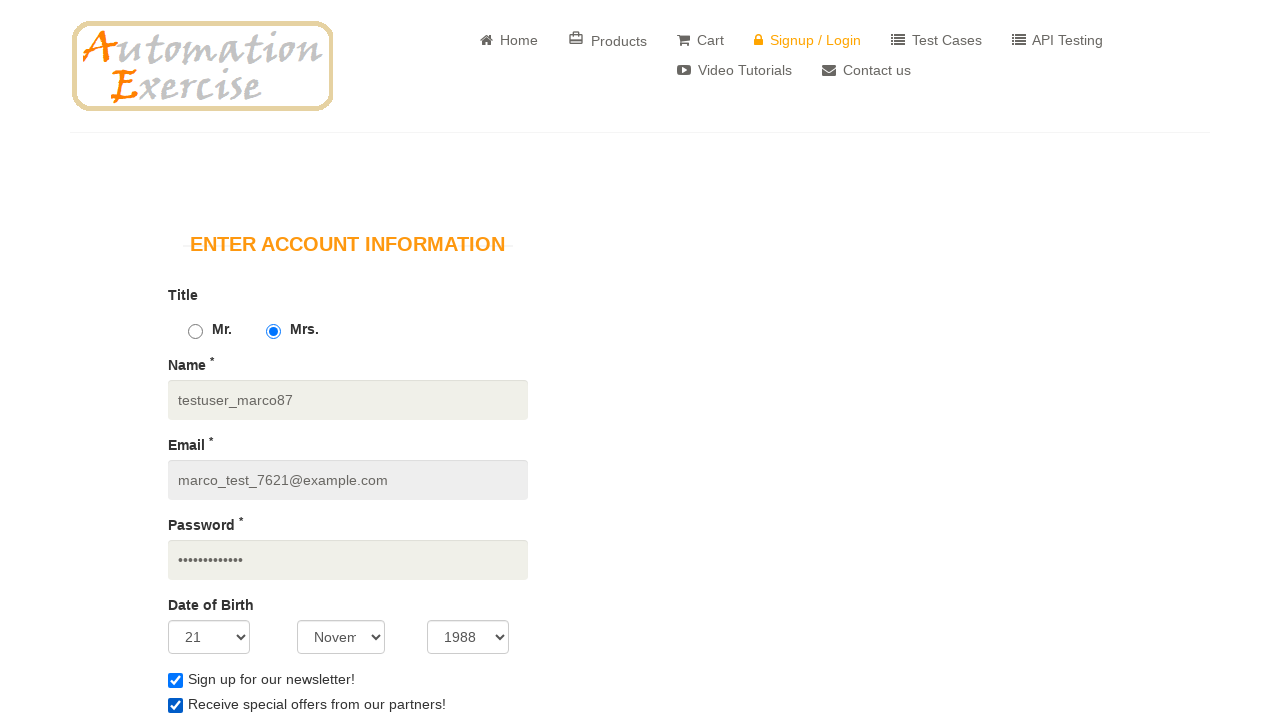

Filled first name field with 'Bob' on input#first_name
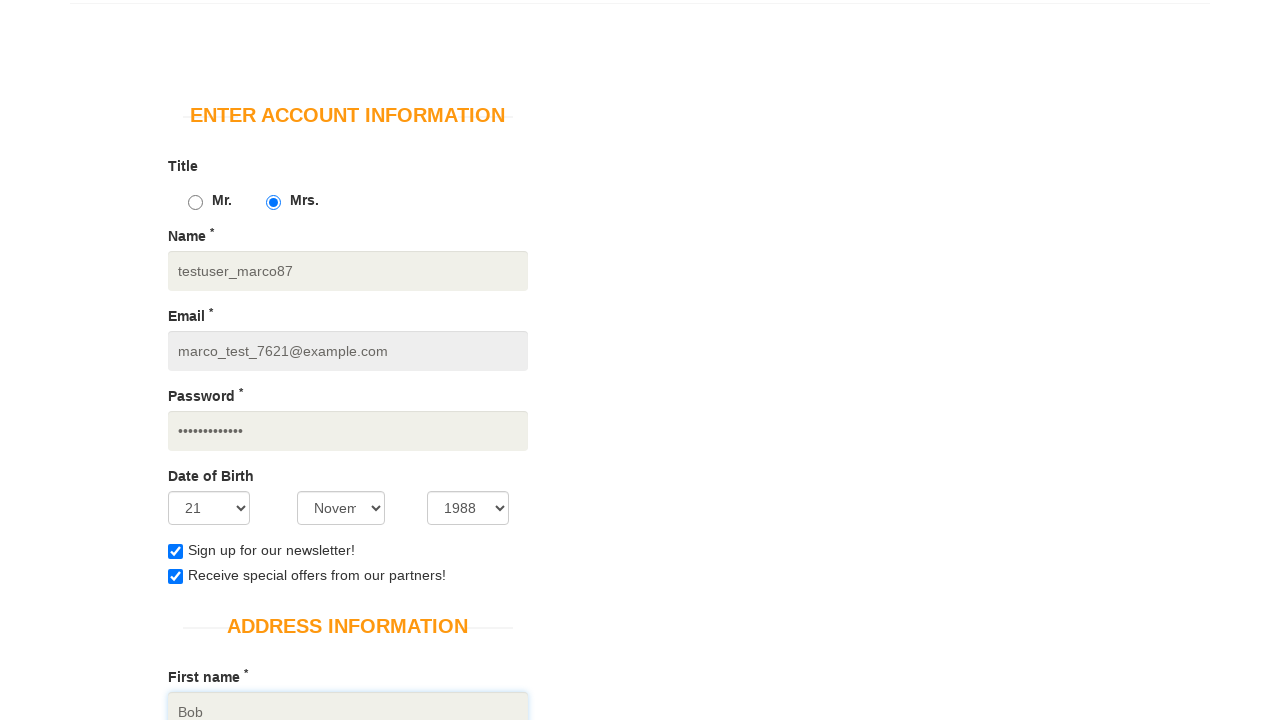

Filled last name field with 'Narciso Pipoca' on input#last_name
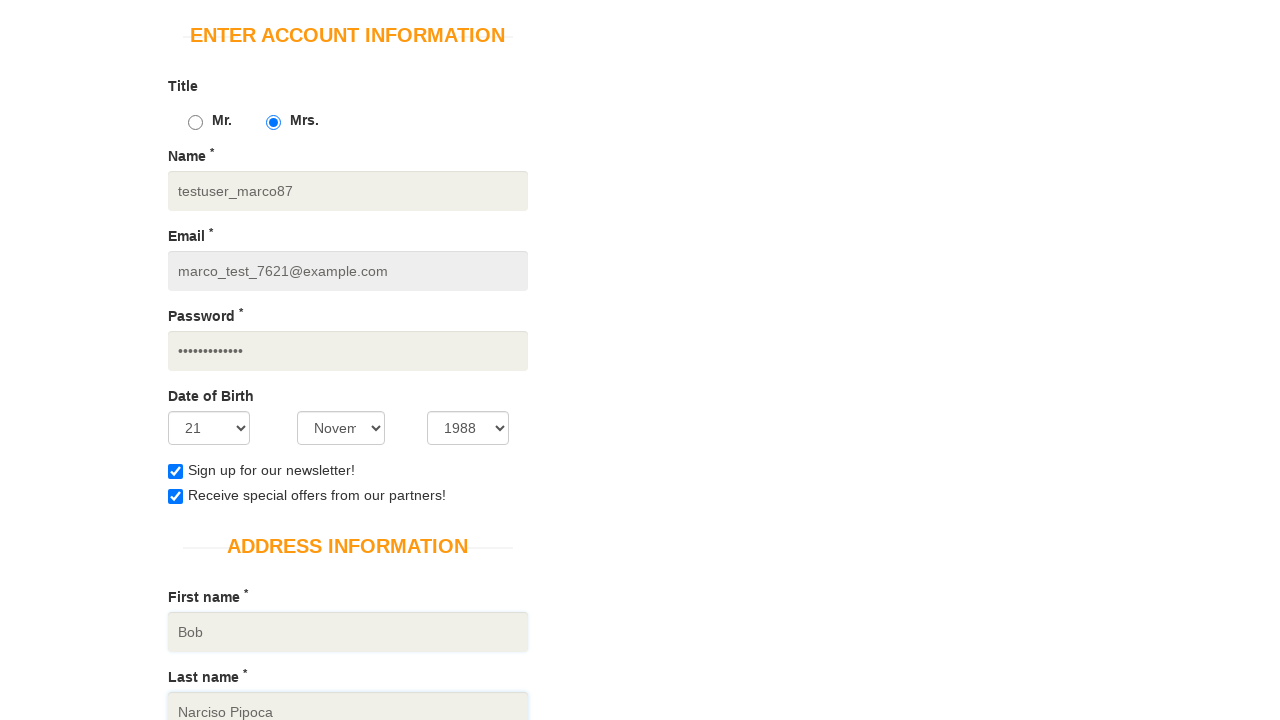

Filled company field with 'Pgats' on input#company
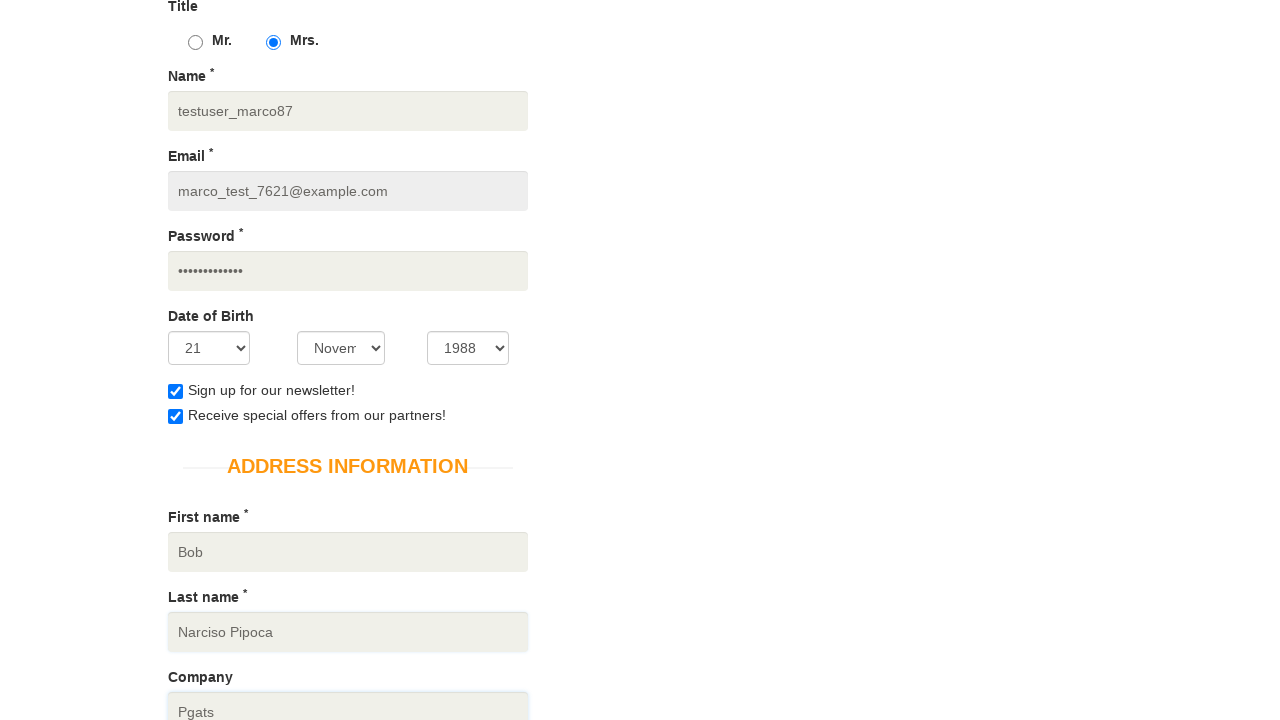

Filled address field with 'Avenida Selenium, n 2004' on input#address1
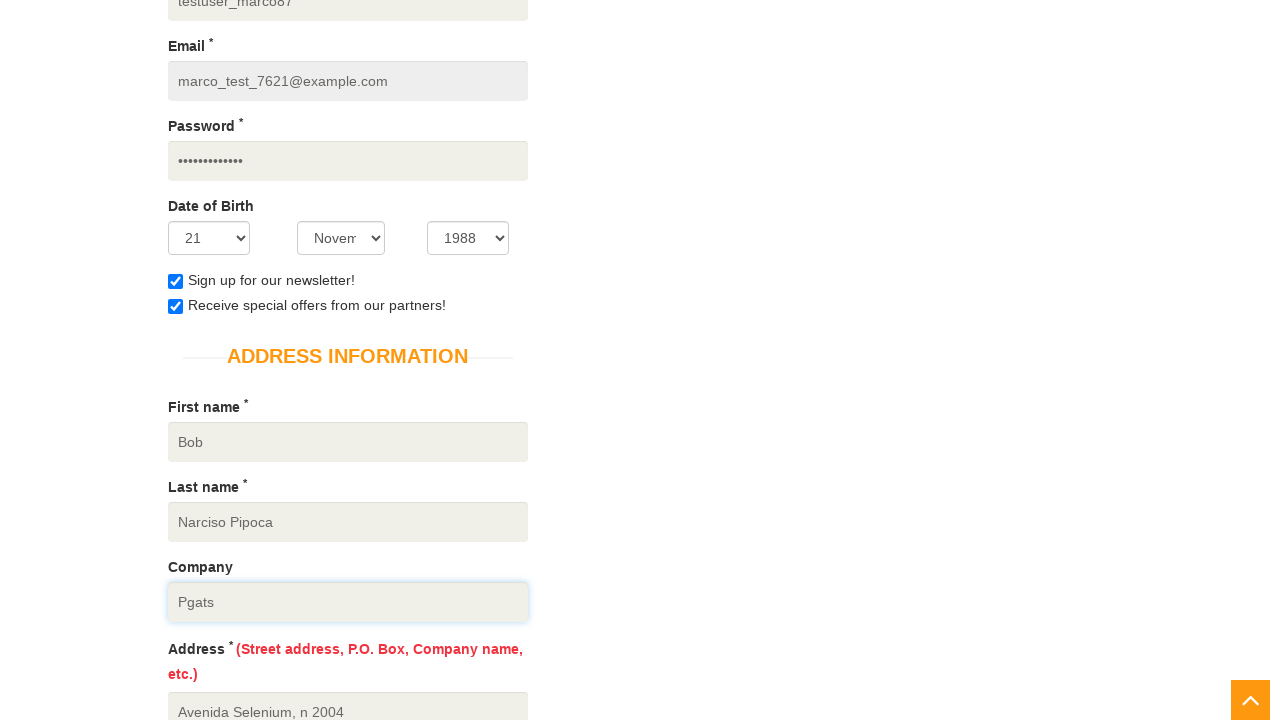

Selected 'Canada' as country on select#country
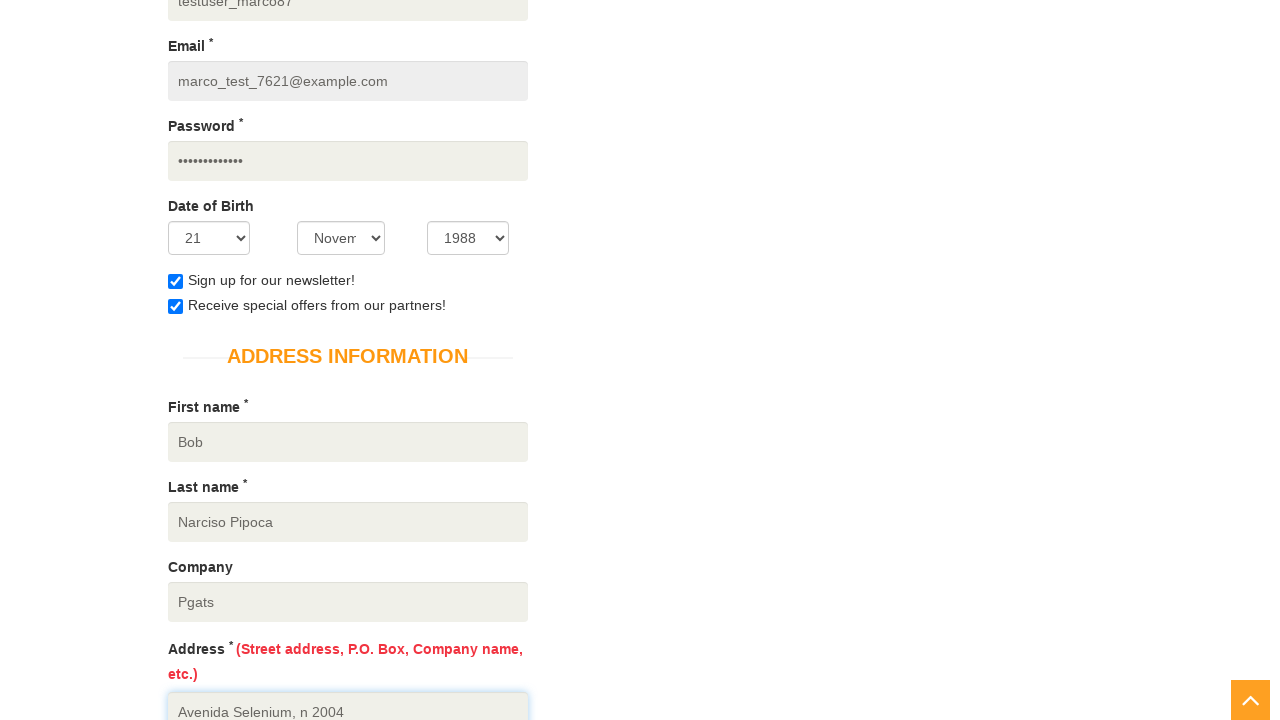

Filled state field with 'California' on input#state
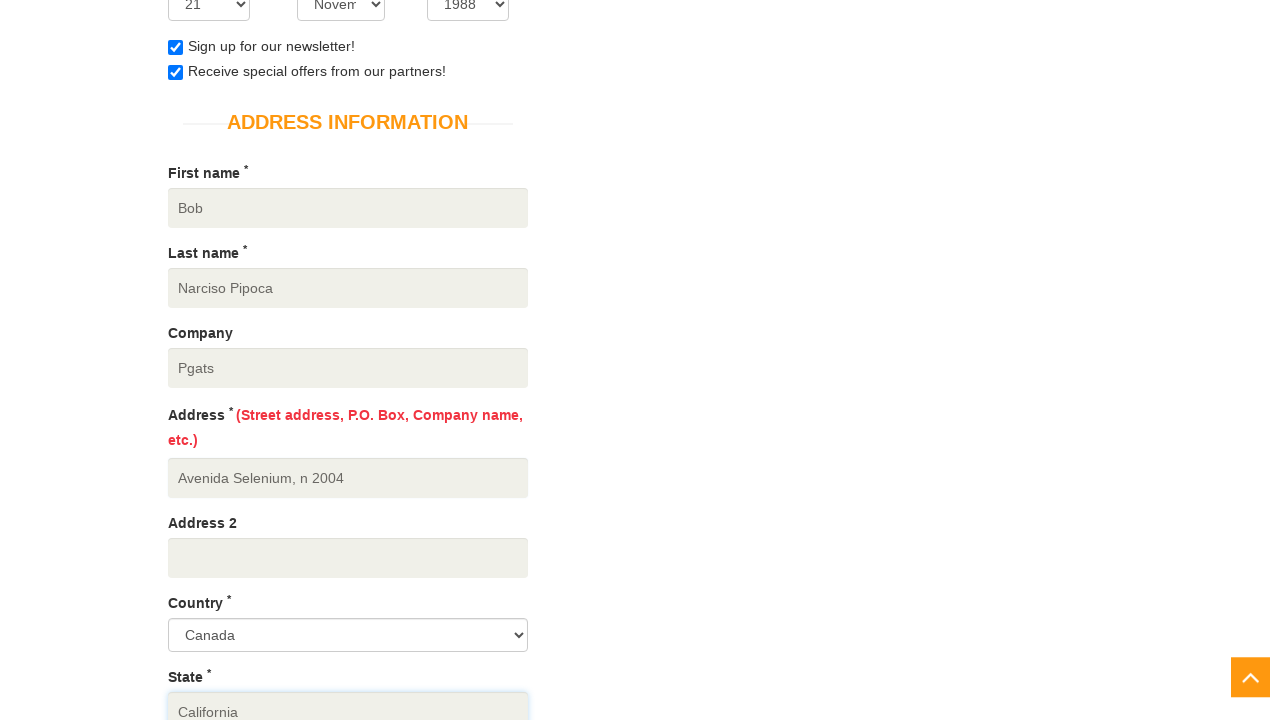

Filled city field with 'Los Angeles' on input#city
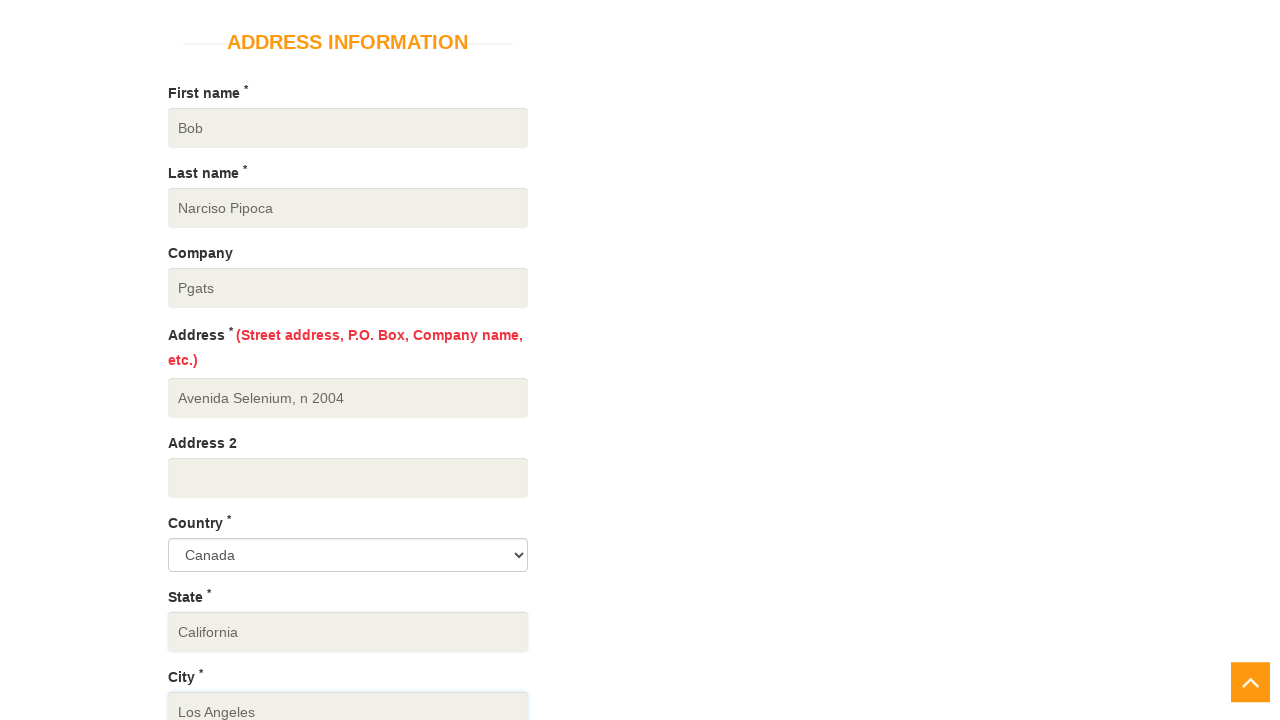

Filled zipcode field with '90001' on [data-qa="zipcode"]
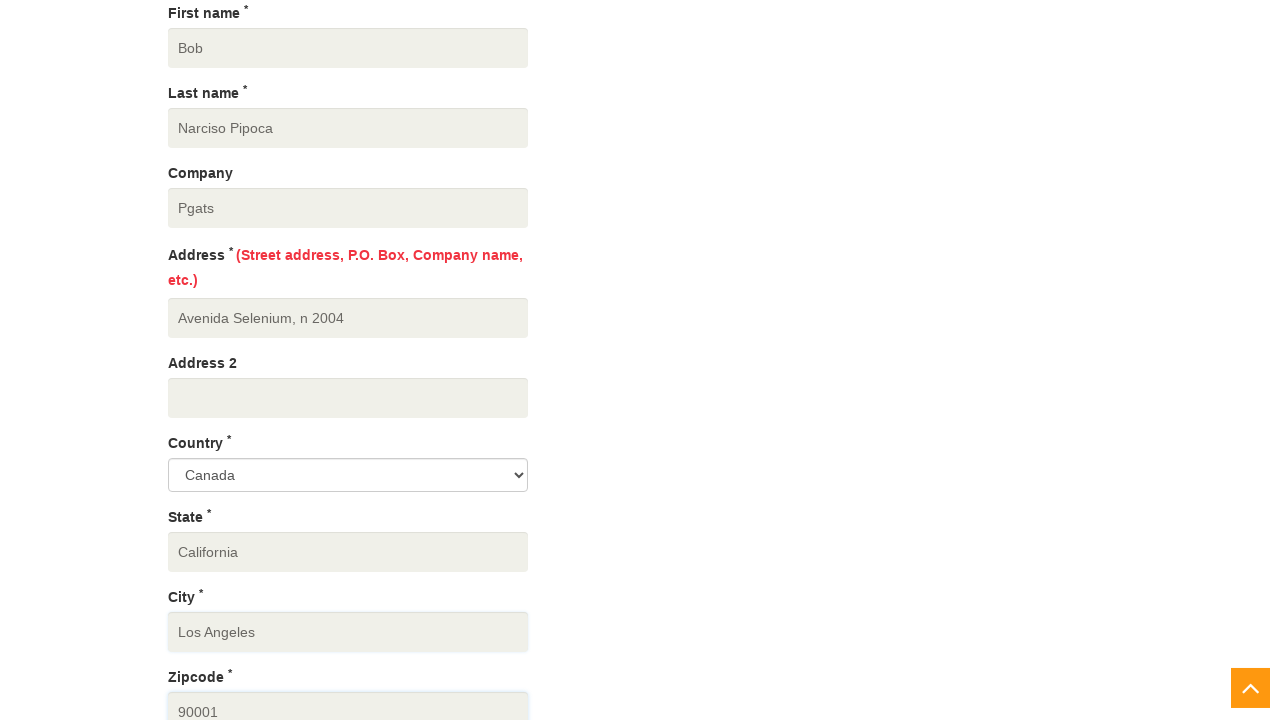

Filled mobile number field with '111 222 333' on [data-qa="mobile_number"]
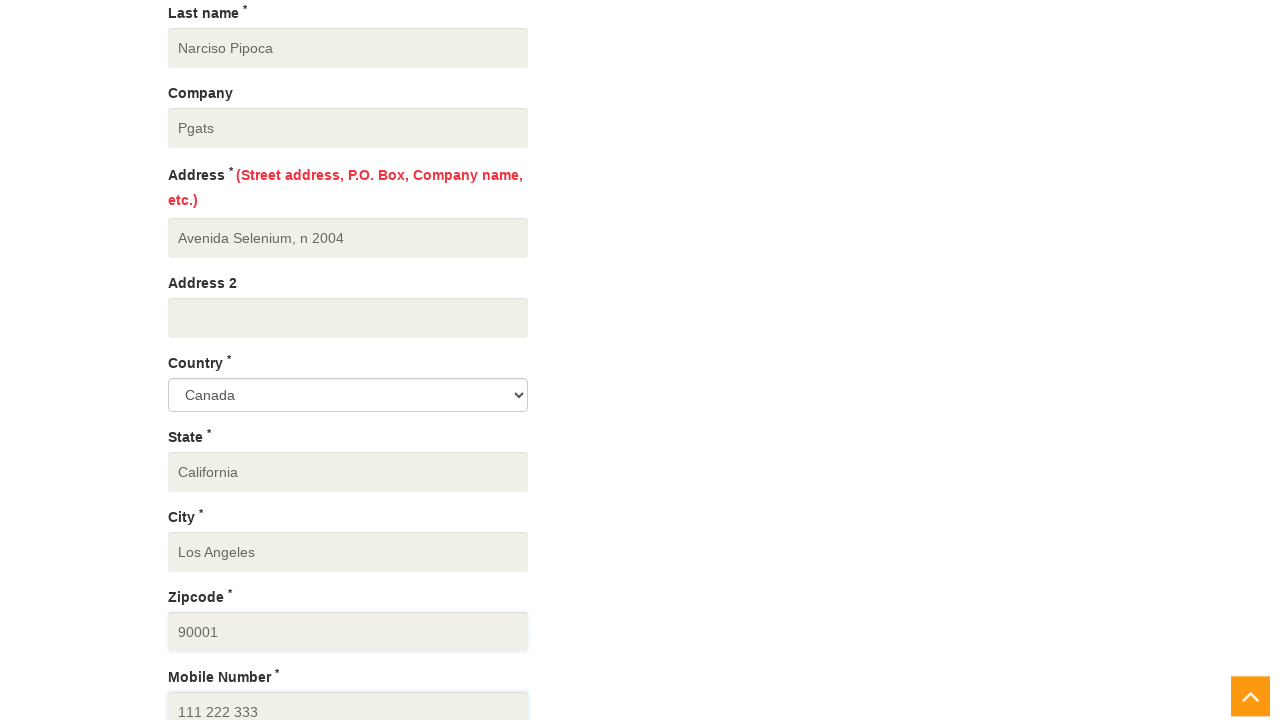

Clicked create account button to submit registration form at (241, 360) on [data-qa="create-account"]
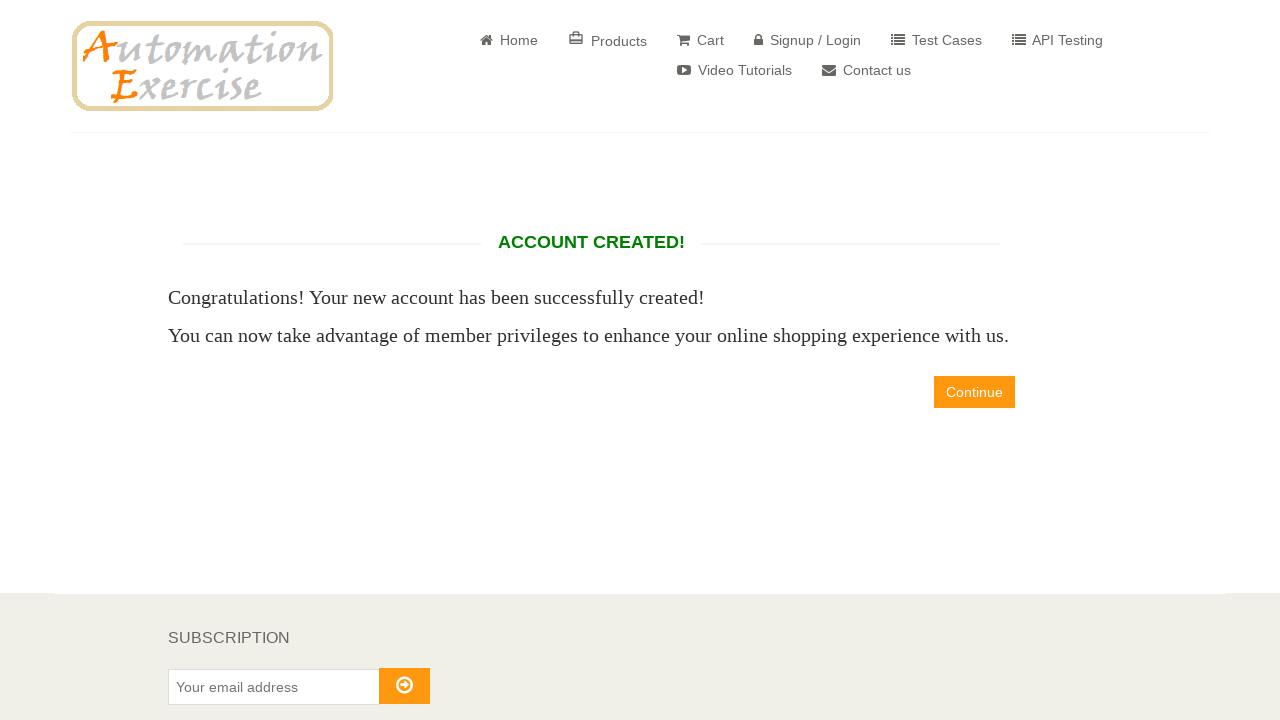

Waited for account created page URL to load
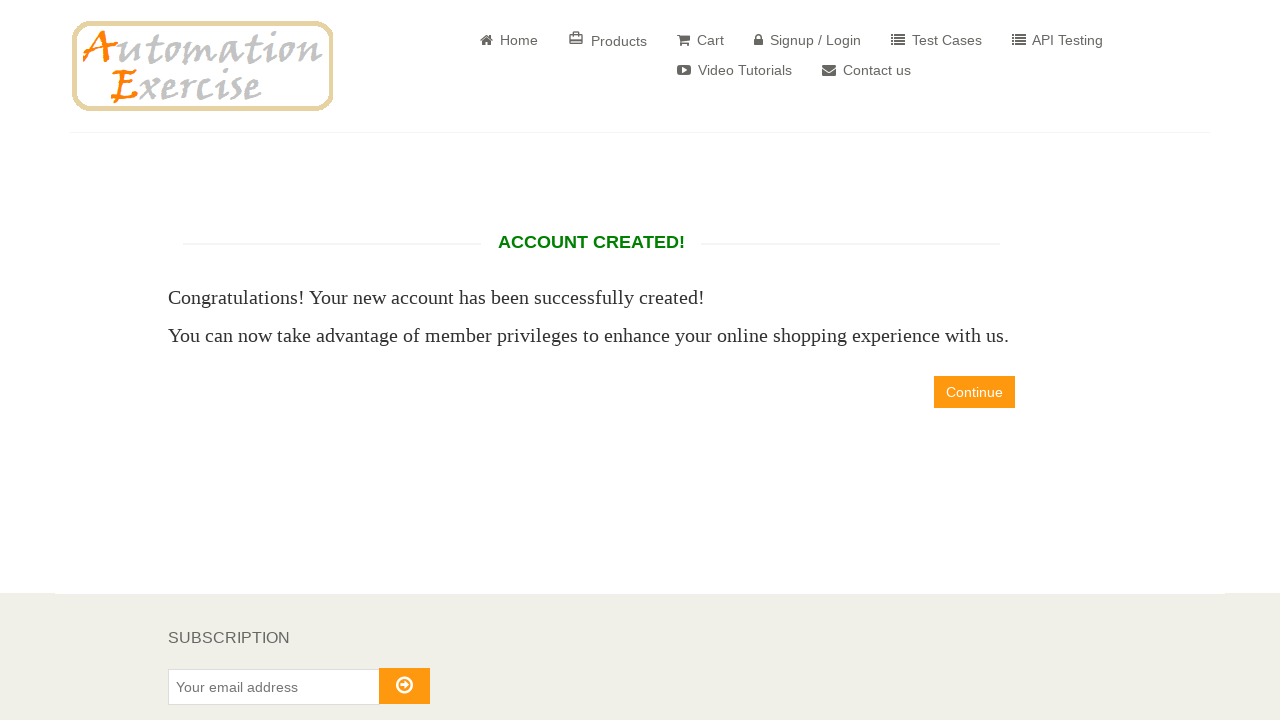

Verified account created confirmation message appeared
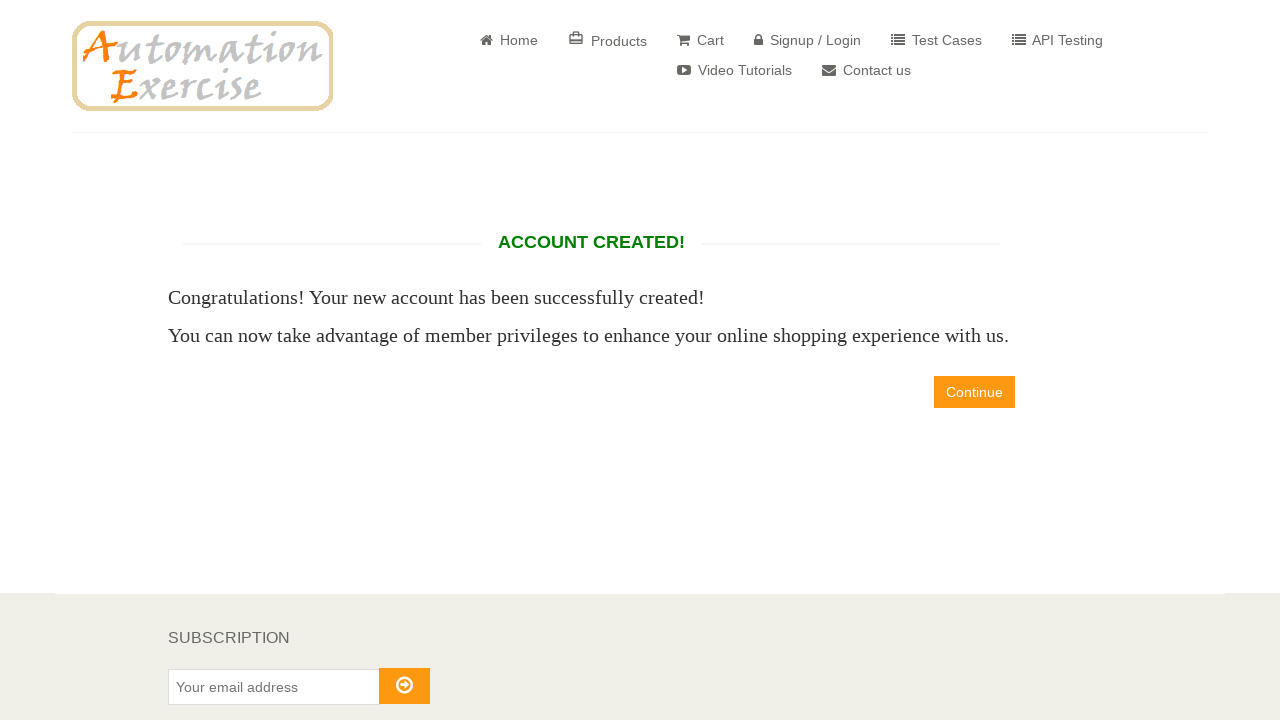

Clicked continue button after account creation confirmation at (974, 392) on [data-qa="continue-button"]
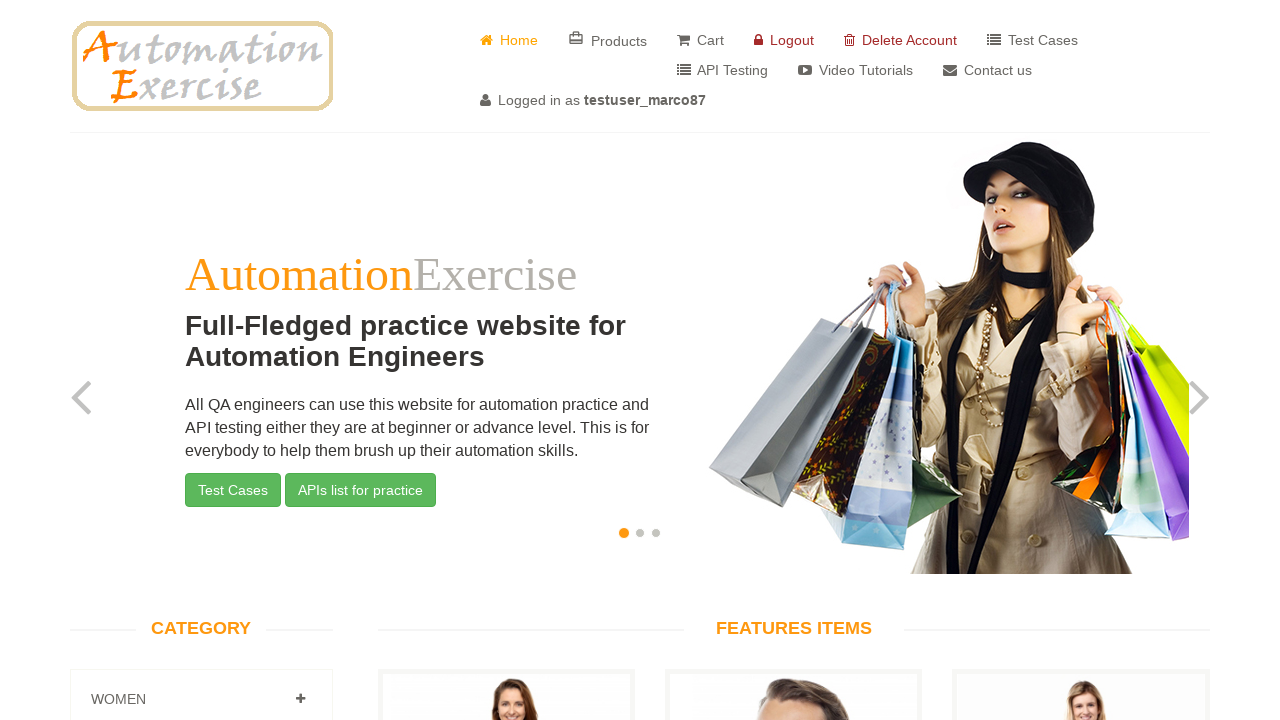

Verified user is logged in and 'Logged in as' text appears
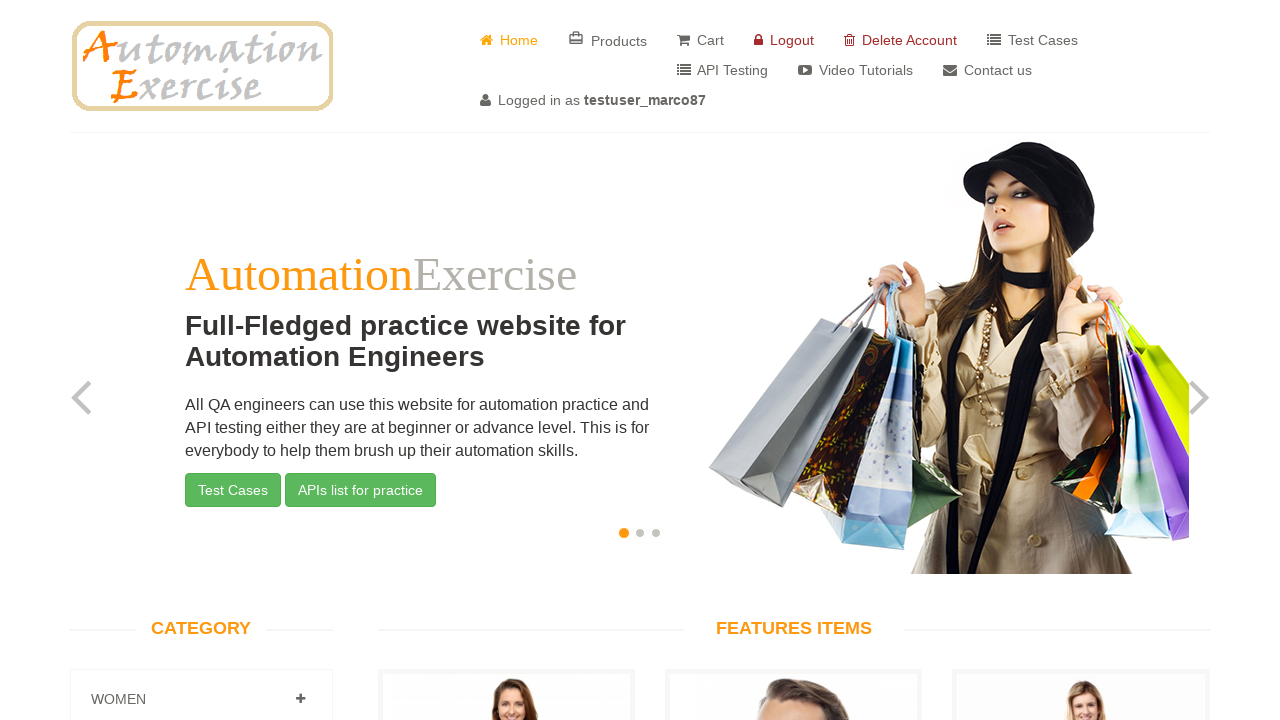

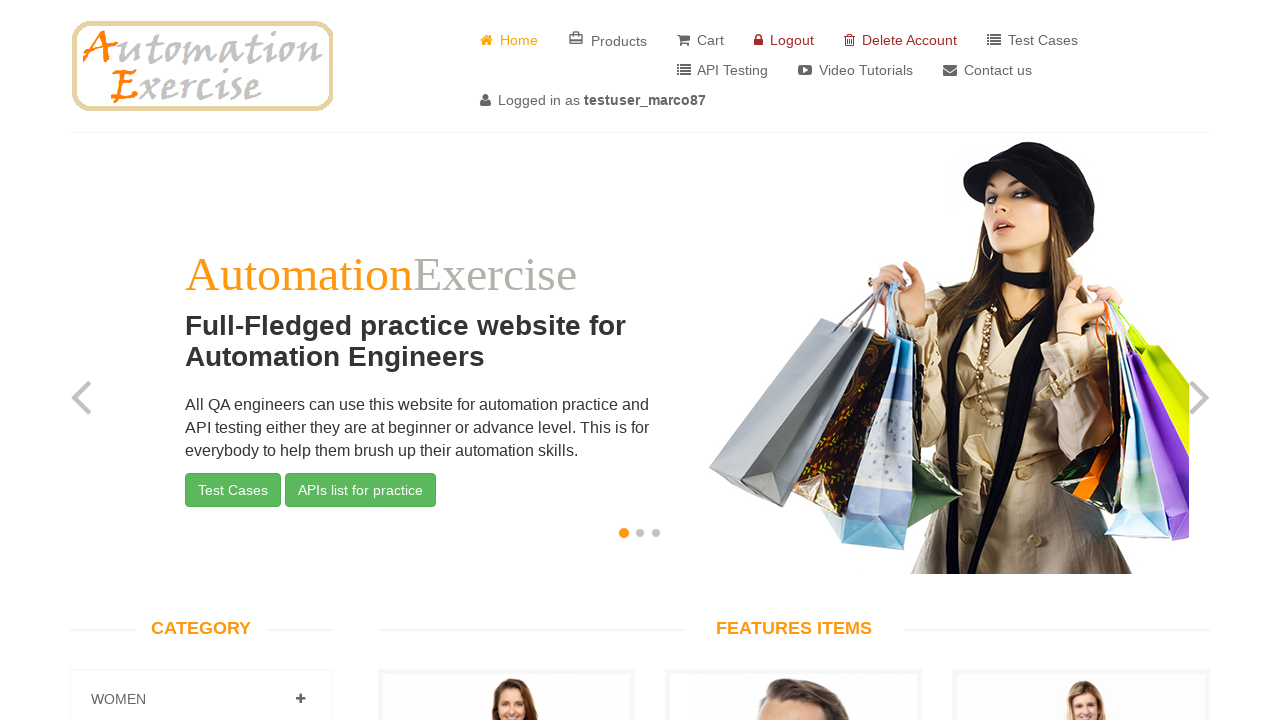